Tests checkbox functionality by navigating to the checkboxes page and toggling checkbox states based on their current selection

Starting URL: http://the-internet.herokuapp.com/

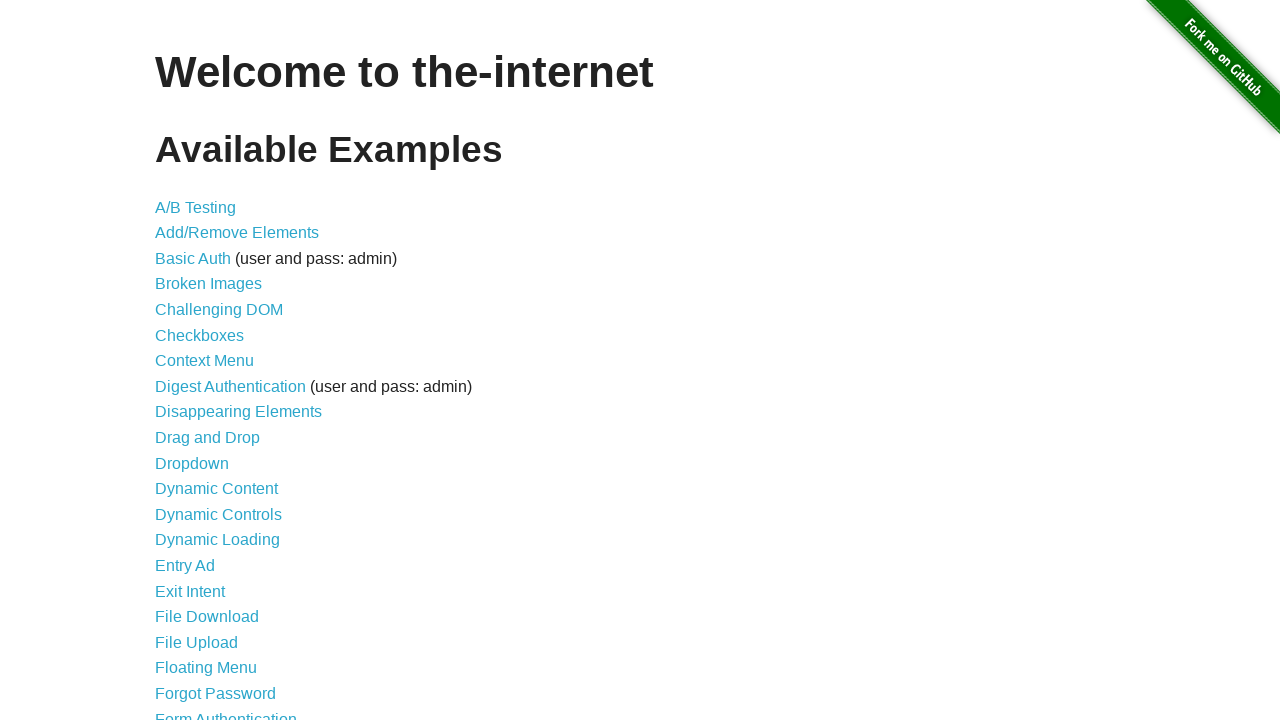

Clicked link to navigate to checkboxes page at (200, 335) on a[href='/checkboxes']
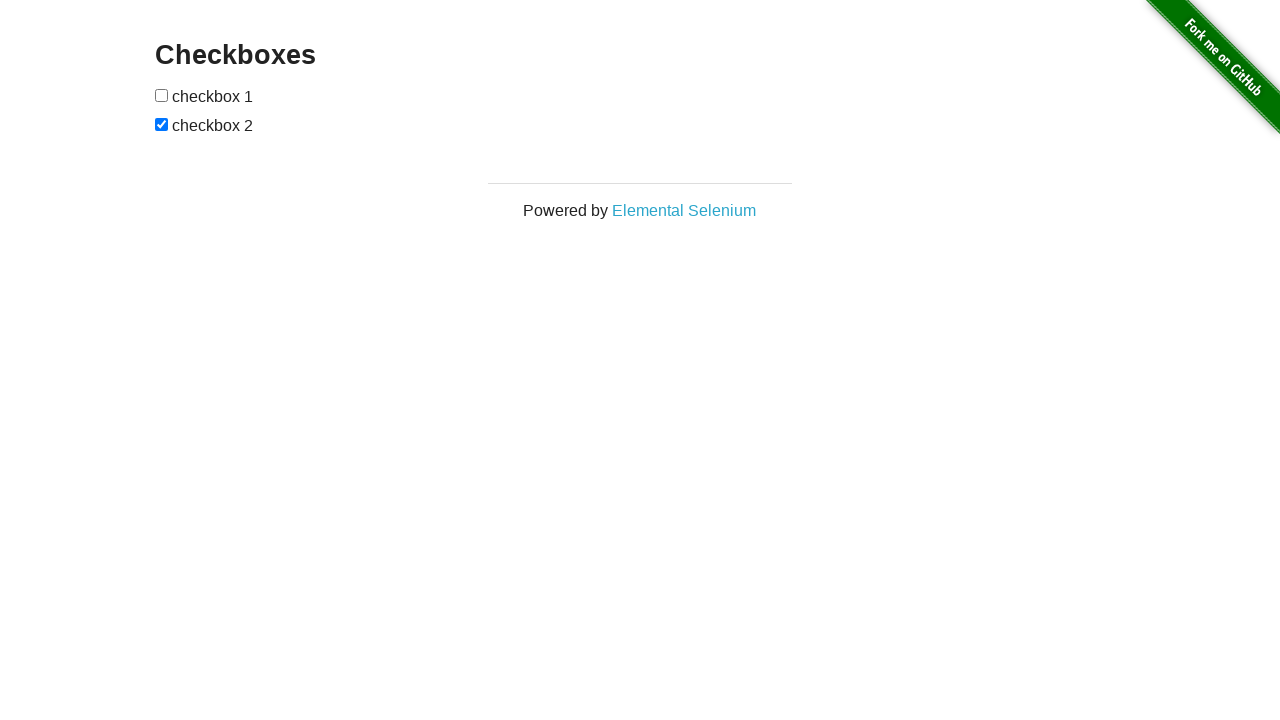

Located checkbox 1
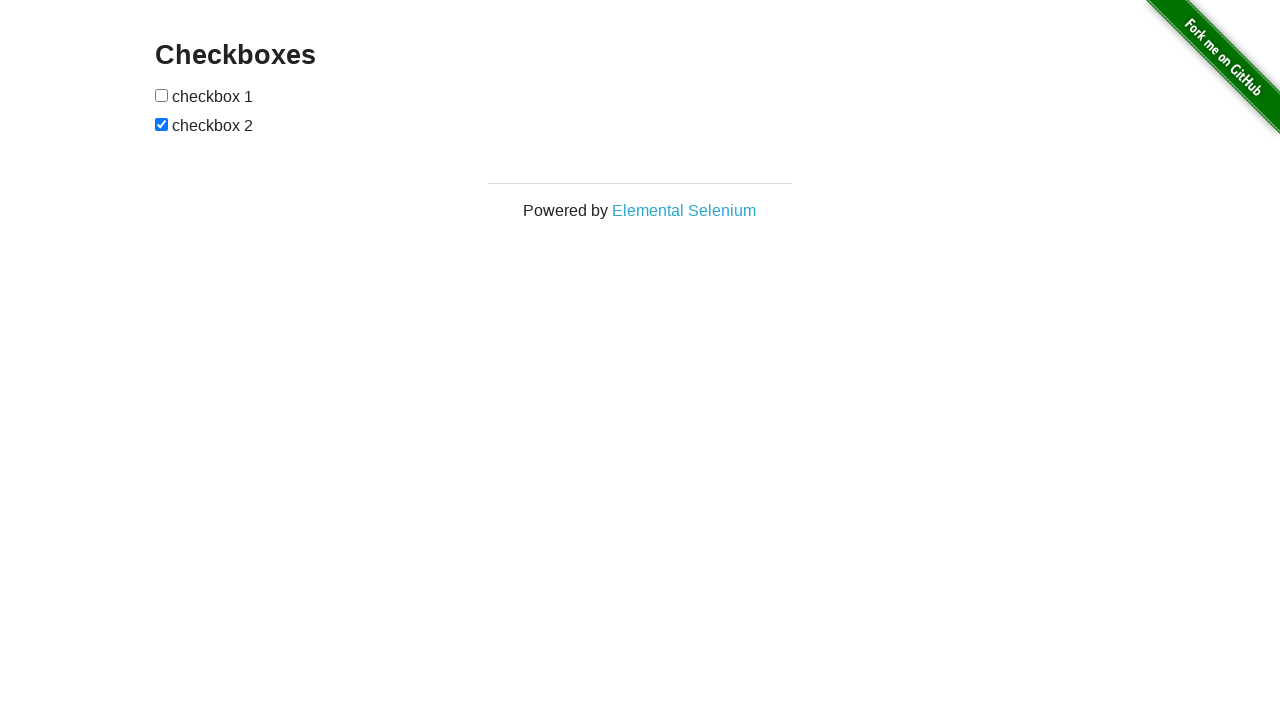

Checkbox 1 is unchecked
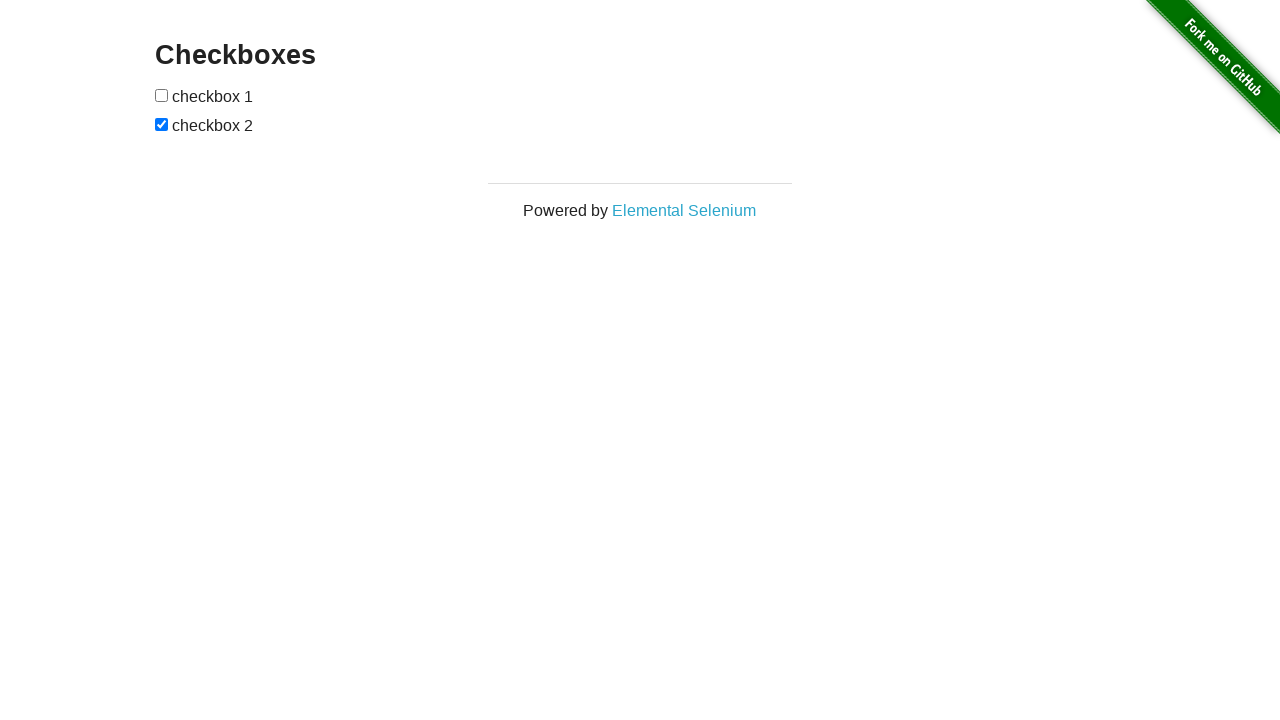

Clicked checkbox 1 to check it at (162, 95) on xpath=//*[@id='checkboxes']/input[1]
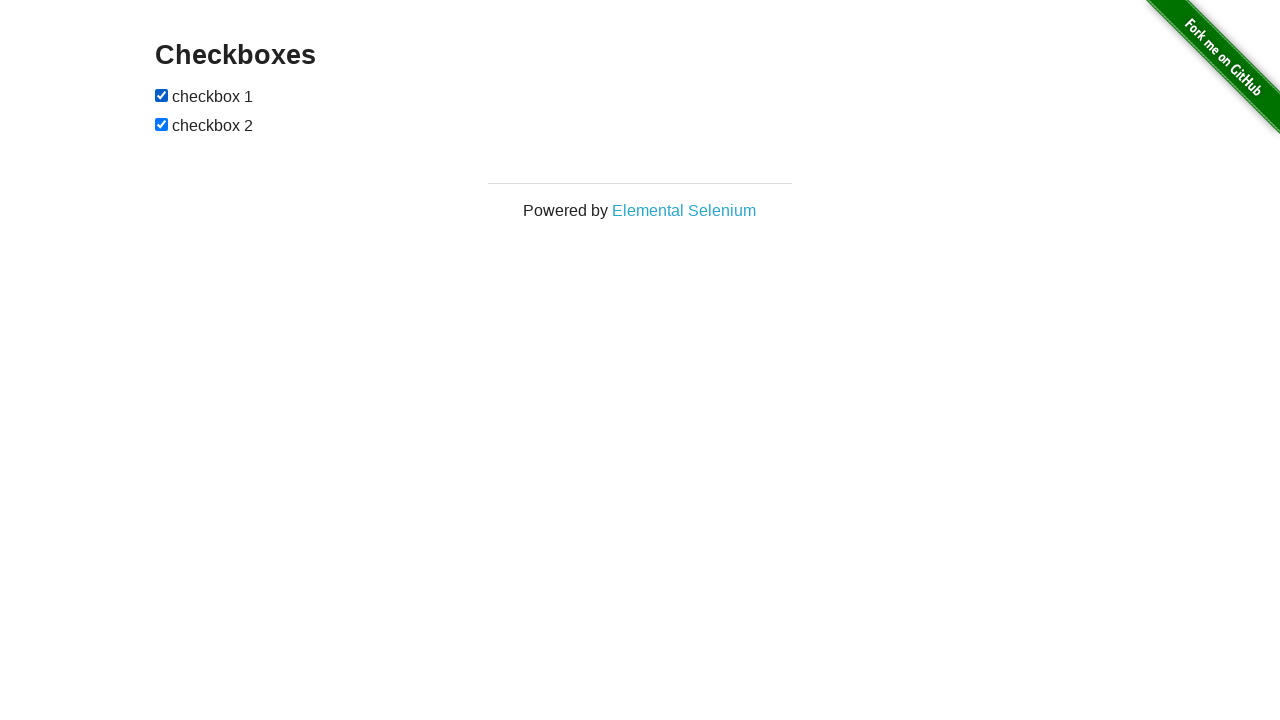

Located checkbox 2
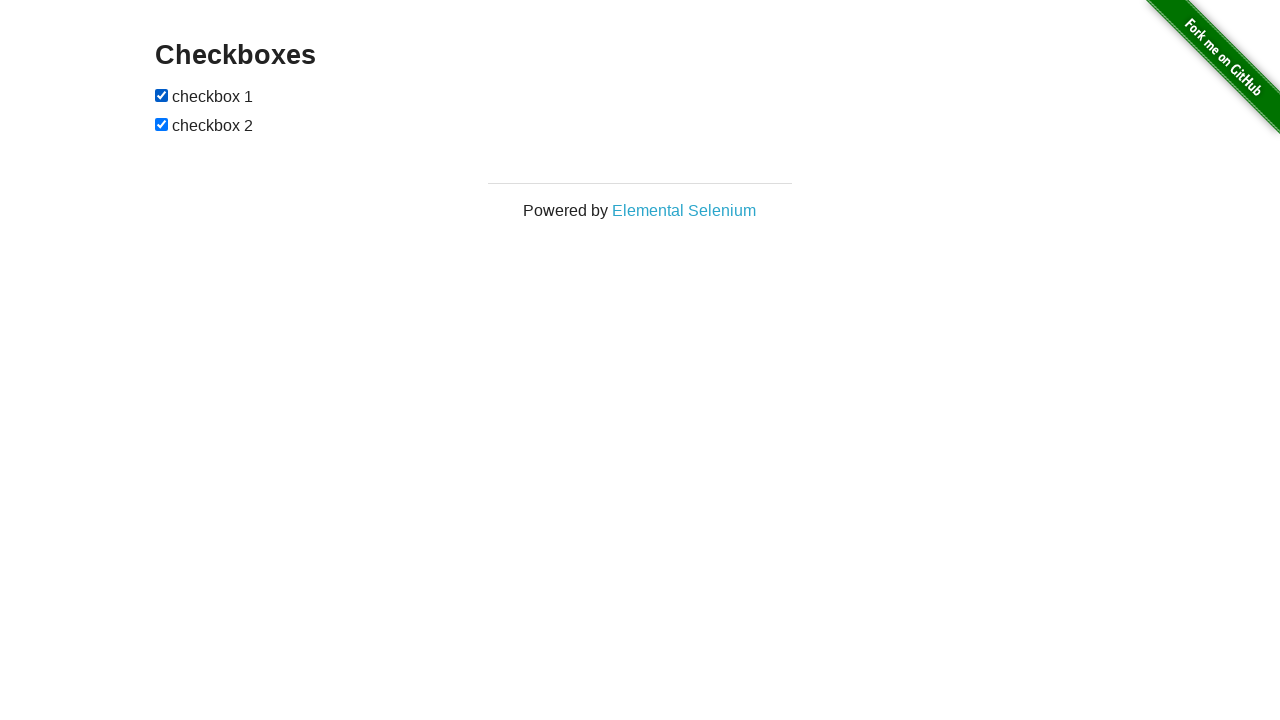

Checkbox 2 is checked
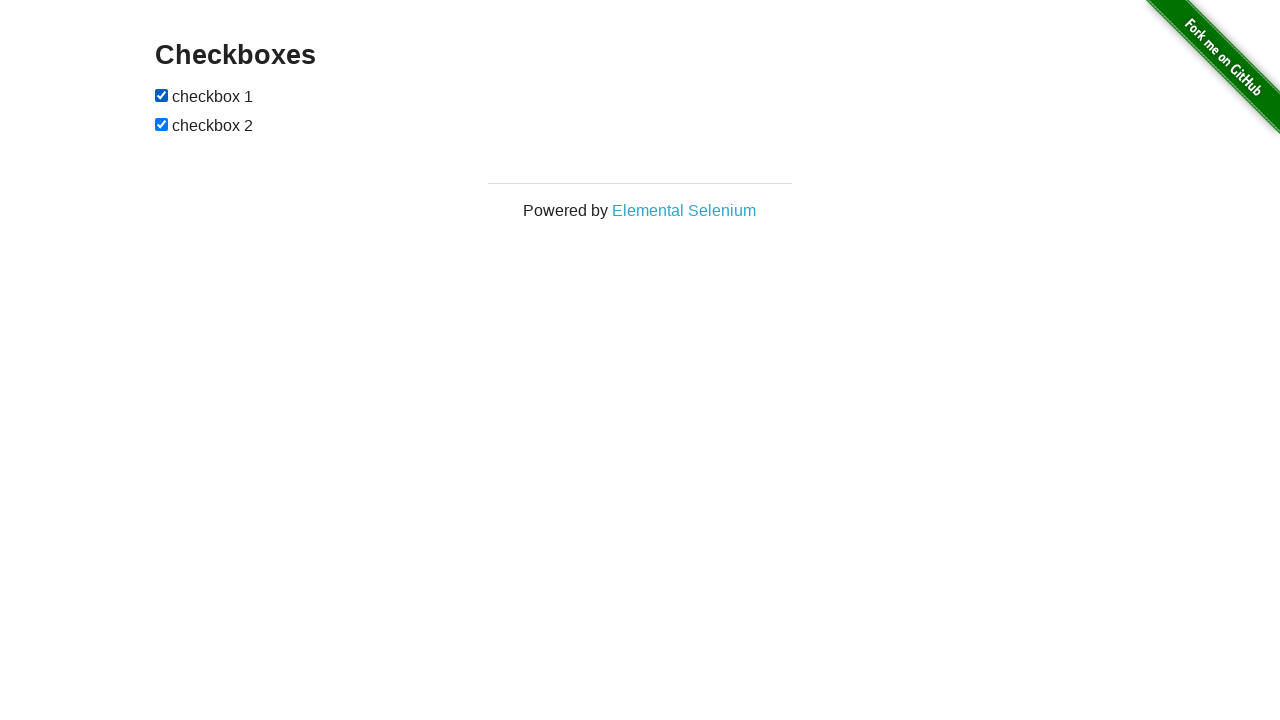

Clicked checkbox 2 to uncheck it at (162, 124) on xpath=//*[@id='checkboxes']/input[2]
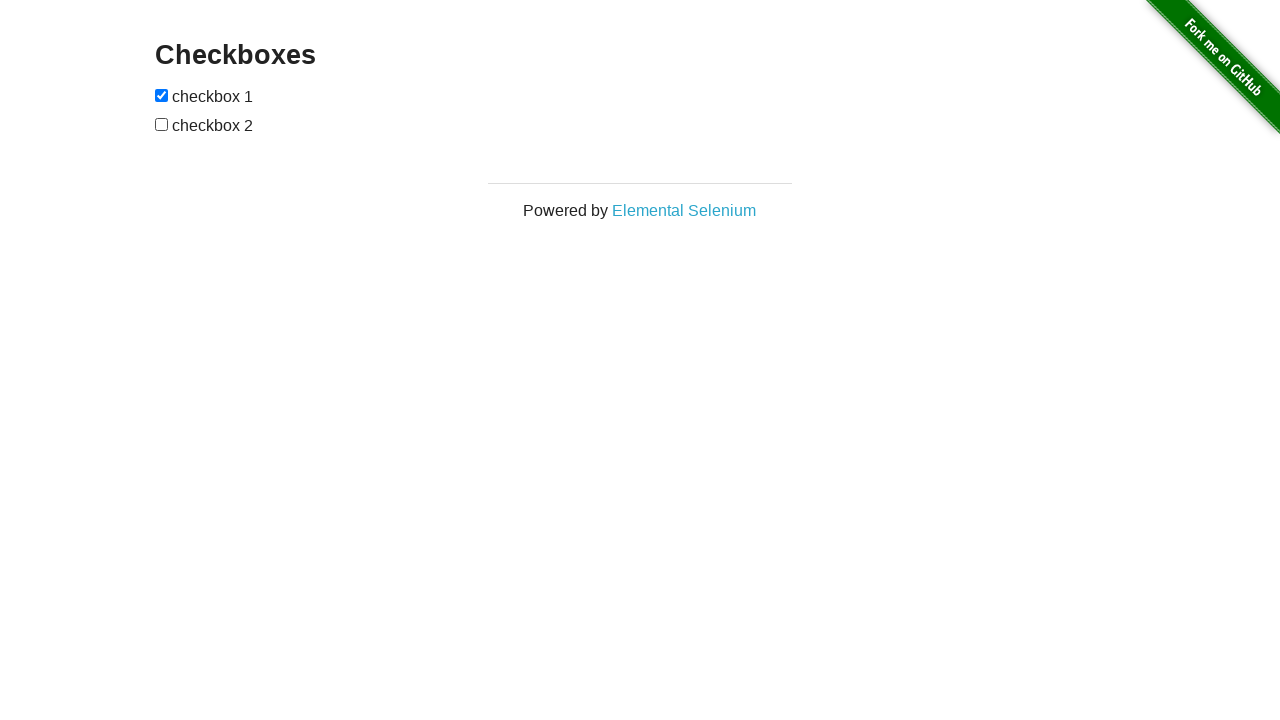

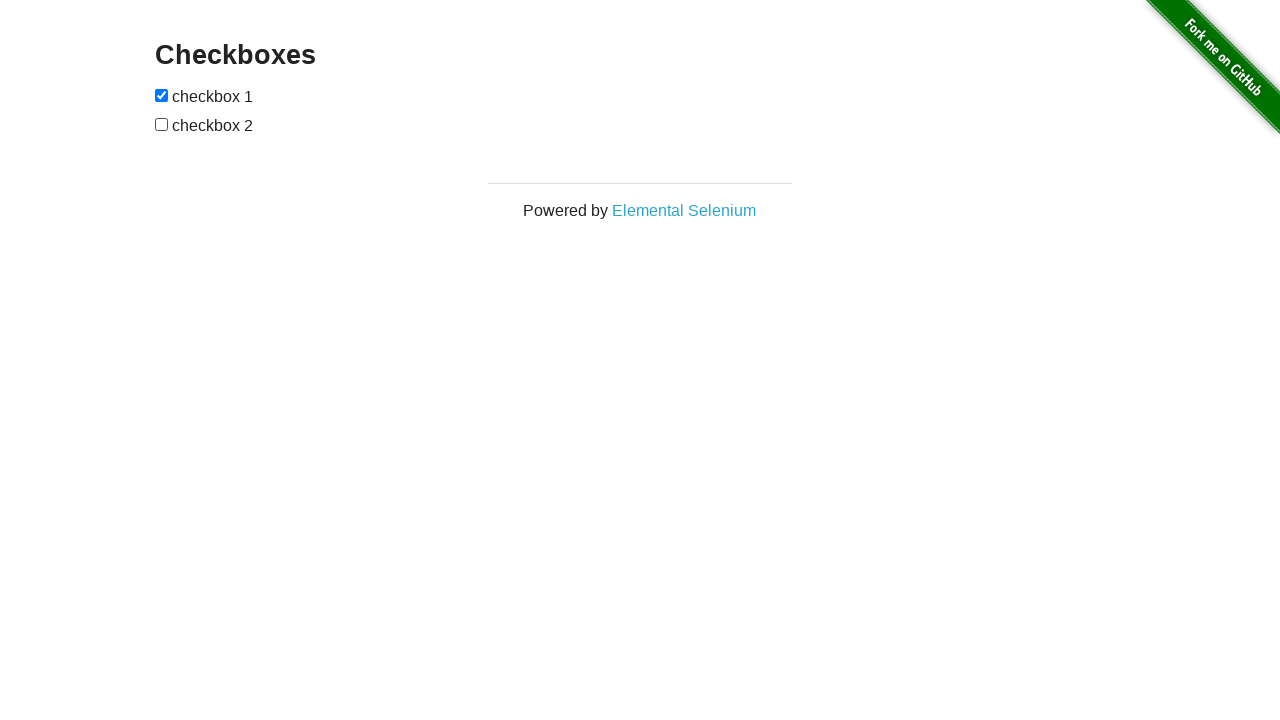